Tests drag and drop functionality by dragging an ice cream menu item to the plate area

Starting URL: https://kitchen.applitools.com/ingredients/drag-and-drop

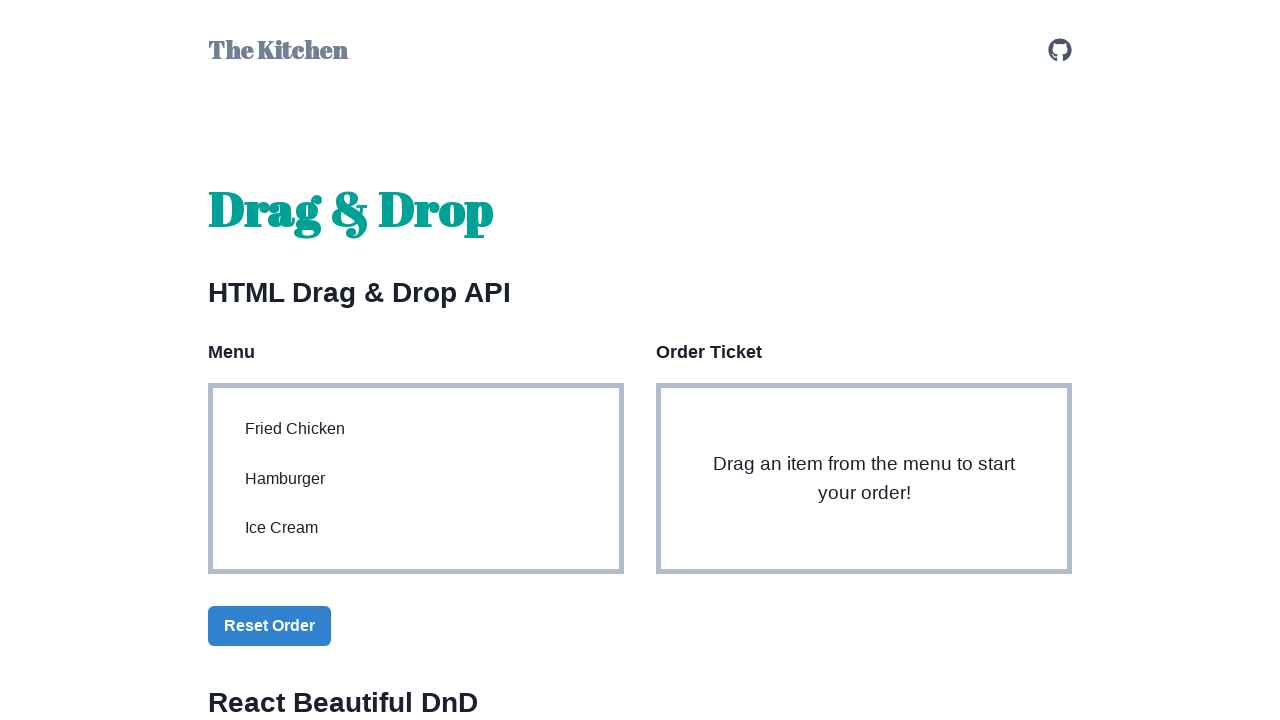

Navigated to drag and drop test page
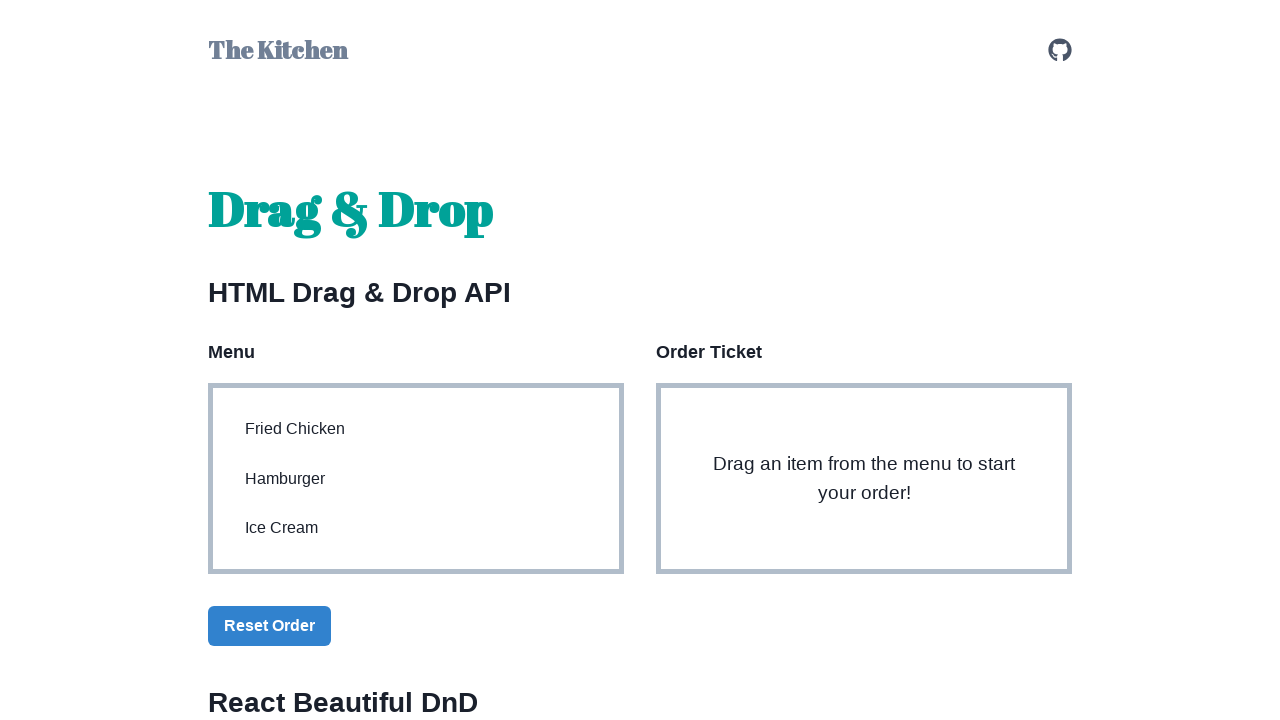

Dragged ice cream menu item to plate area at (864, 479)
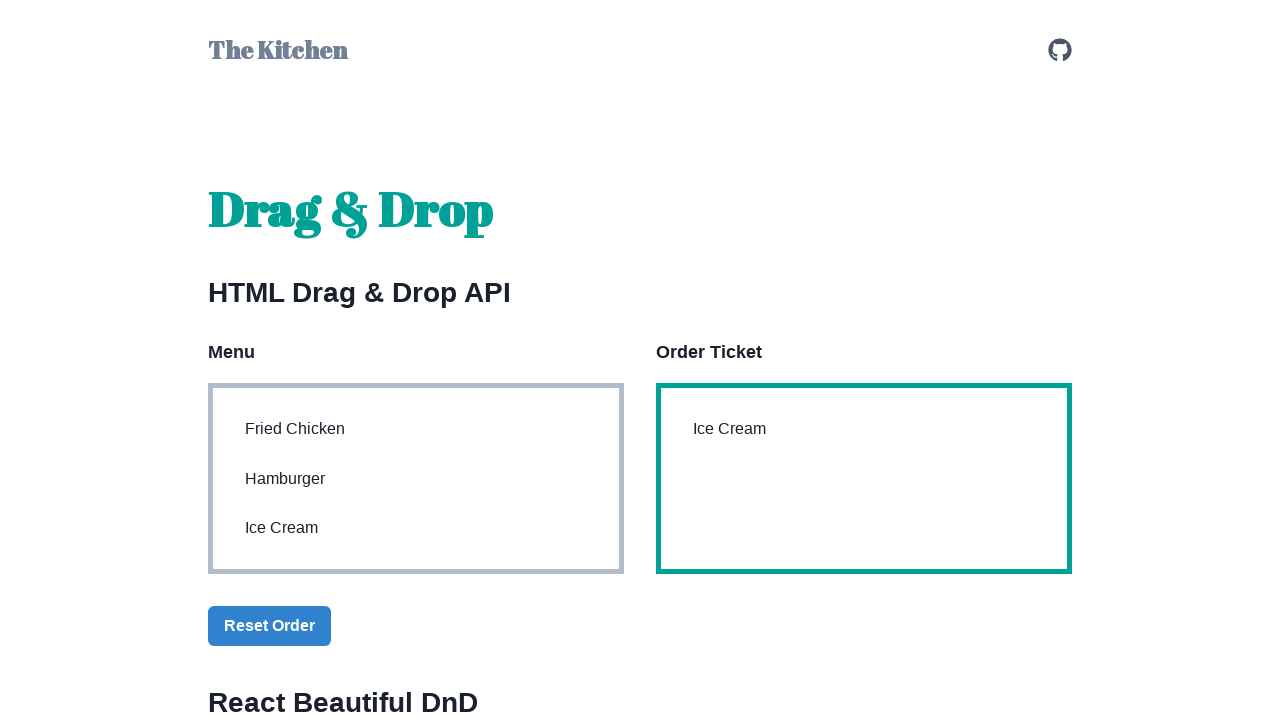

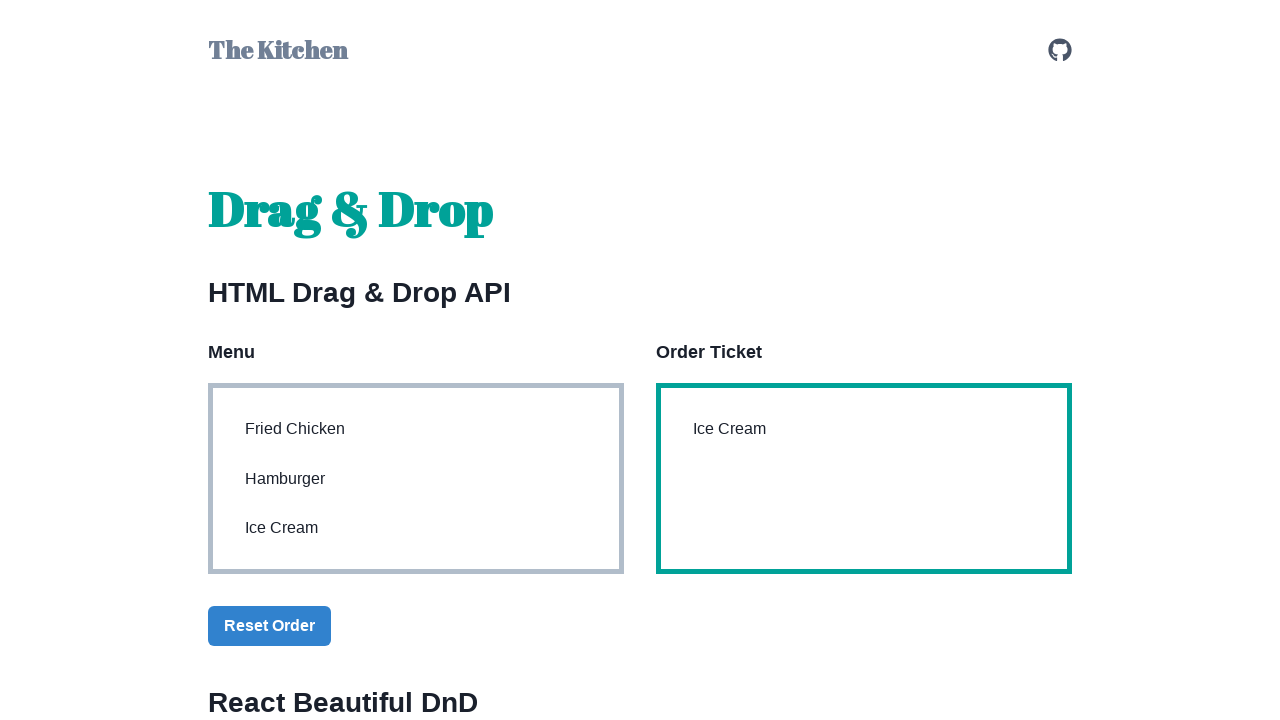